Tests opening multiple links from a footer column in new tabs by using keyboard shortcuts, then iterates through all opened windows to verify they loaded correctly

Starting URL: https://rahulshettyacademy.com/AutomationPractice/

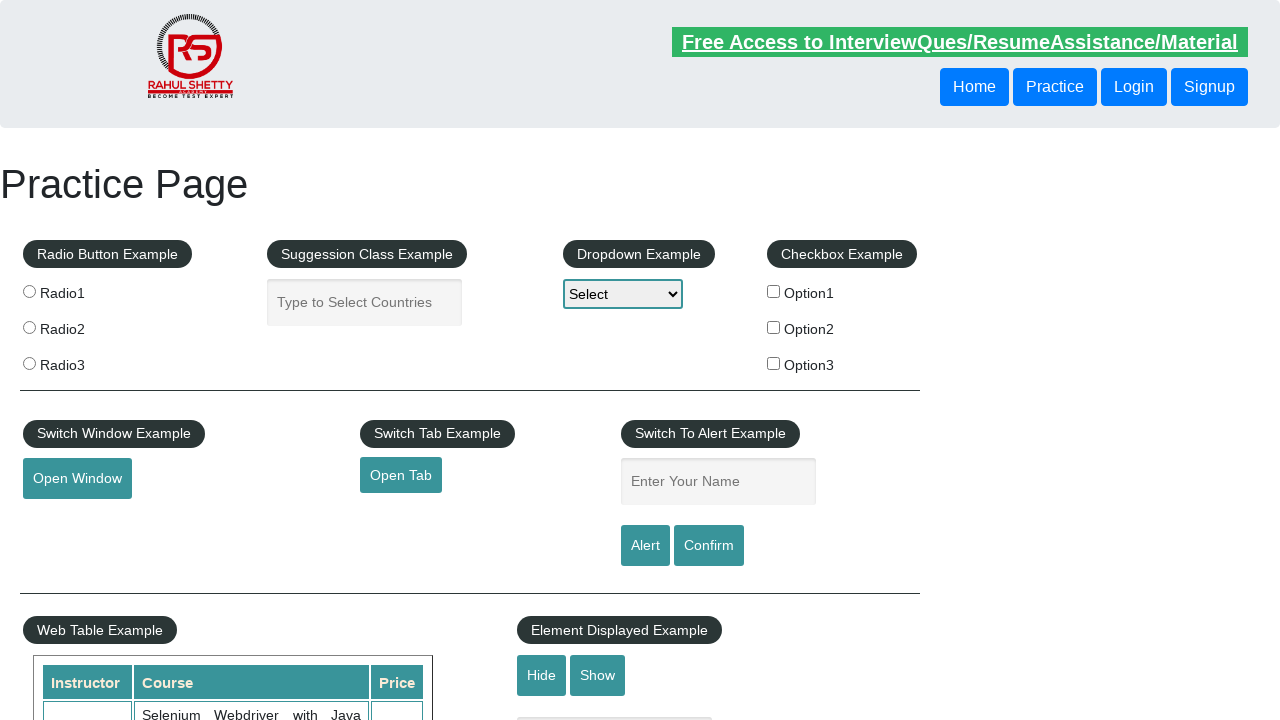

Located footer element with ID 'gf-BIG'
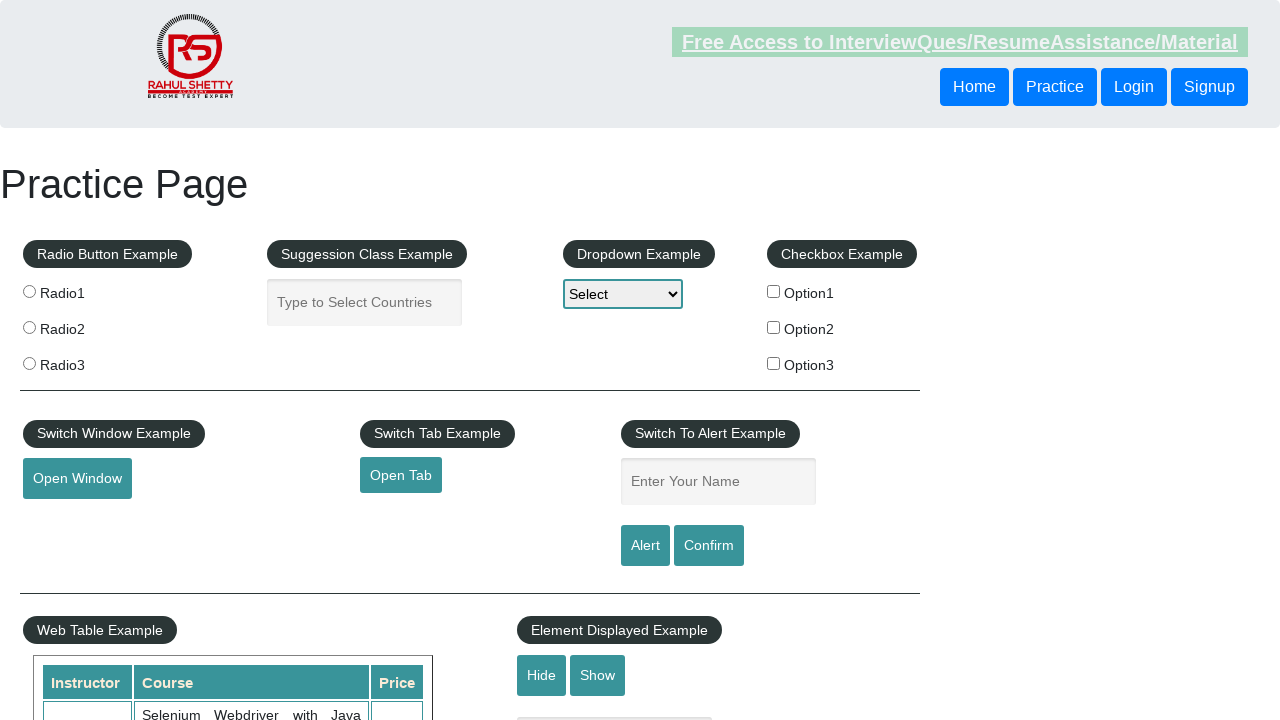

Located first column of footer table
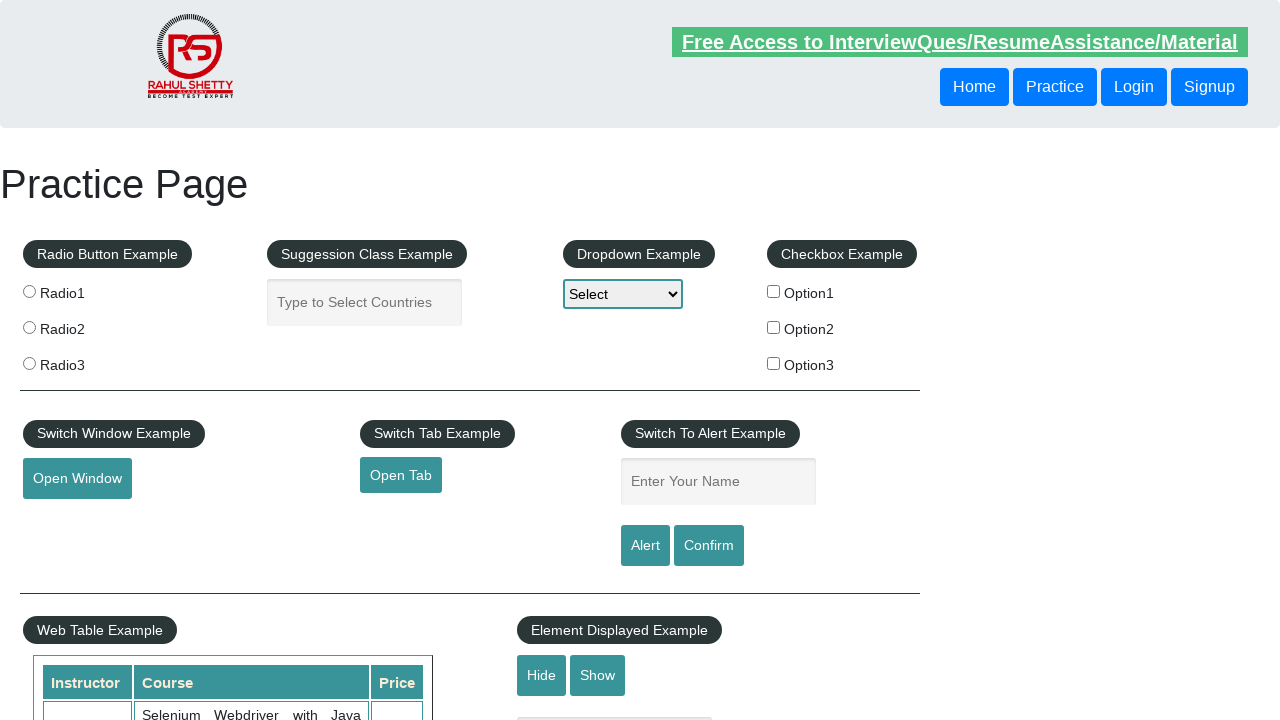

Retrieved all 5 links from footer column
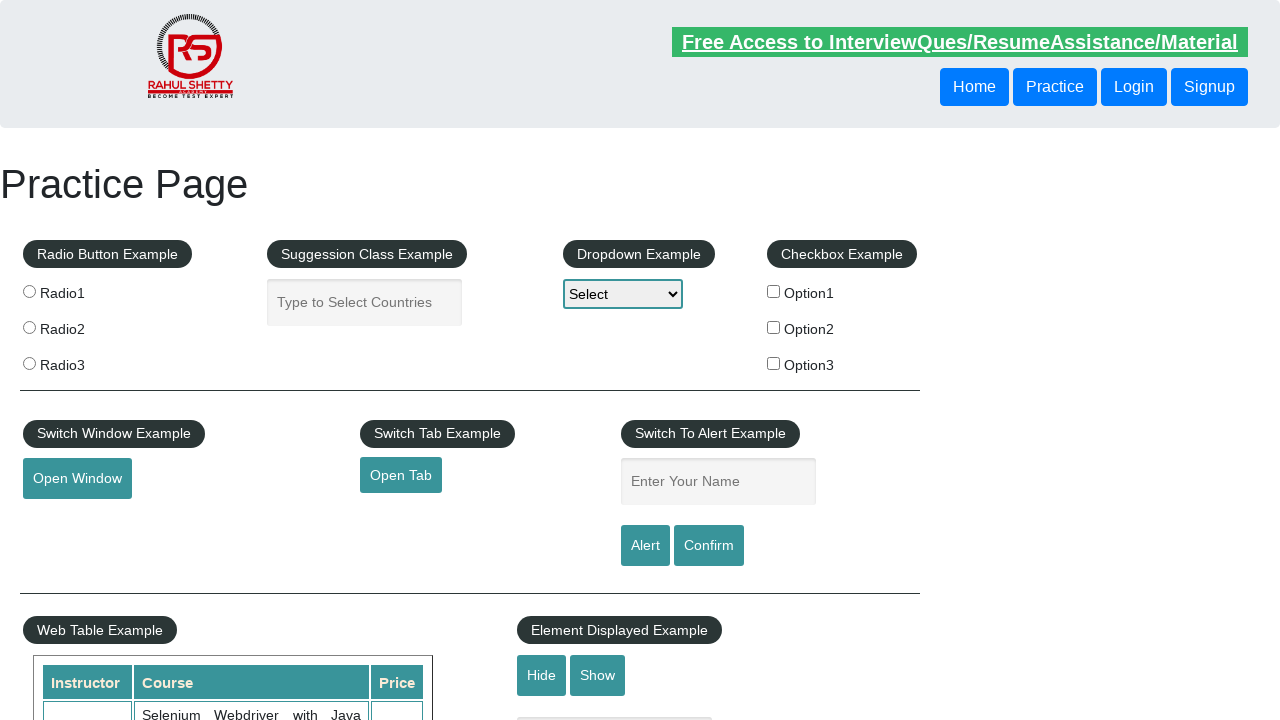

Opened link 1 in new tab using Ctrl+Click at (68, 520) on #gf-BIG >> xpath=//table/tbody/tr/td[1]/ul >> a >> nth=1
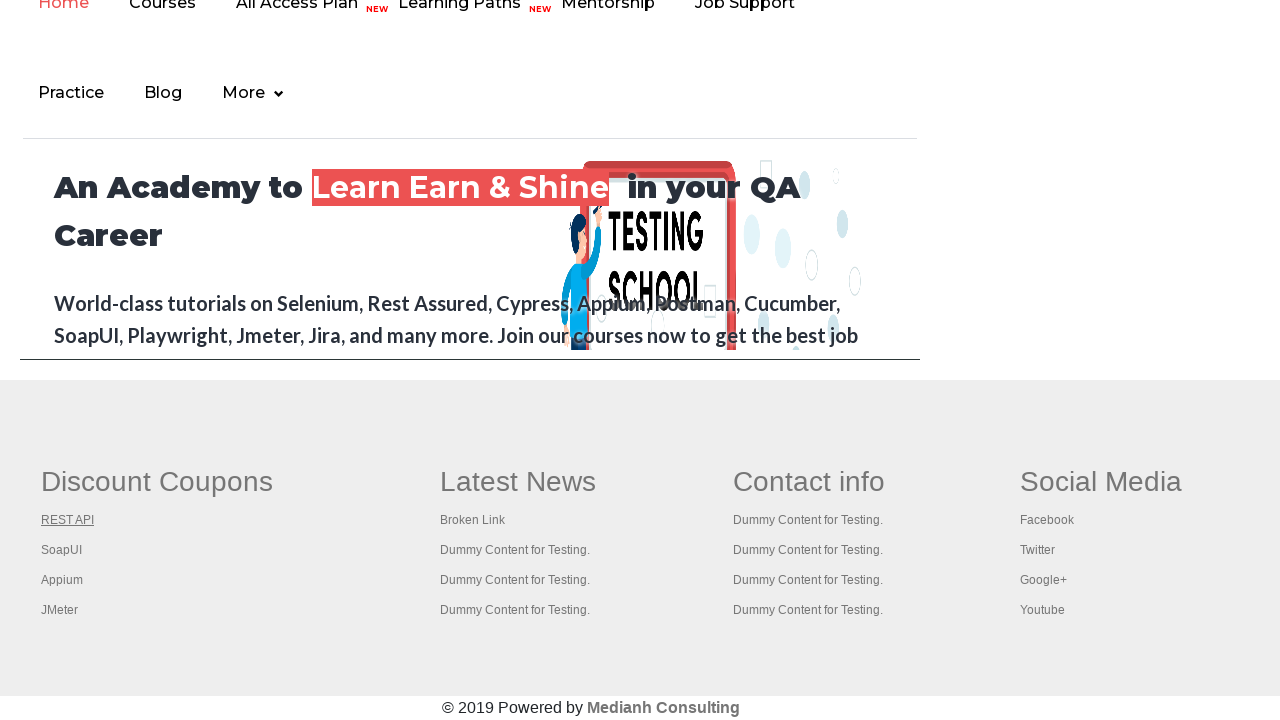

Opened link 2 in new tab using Ctrl+Click at (62, 550) on #gf-BIG >> xpath=//table/tbody/tr/td[1]/ul >> a >> nth=2
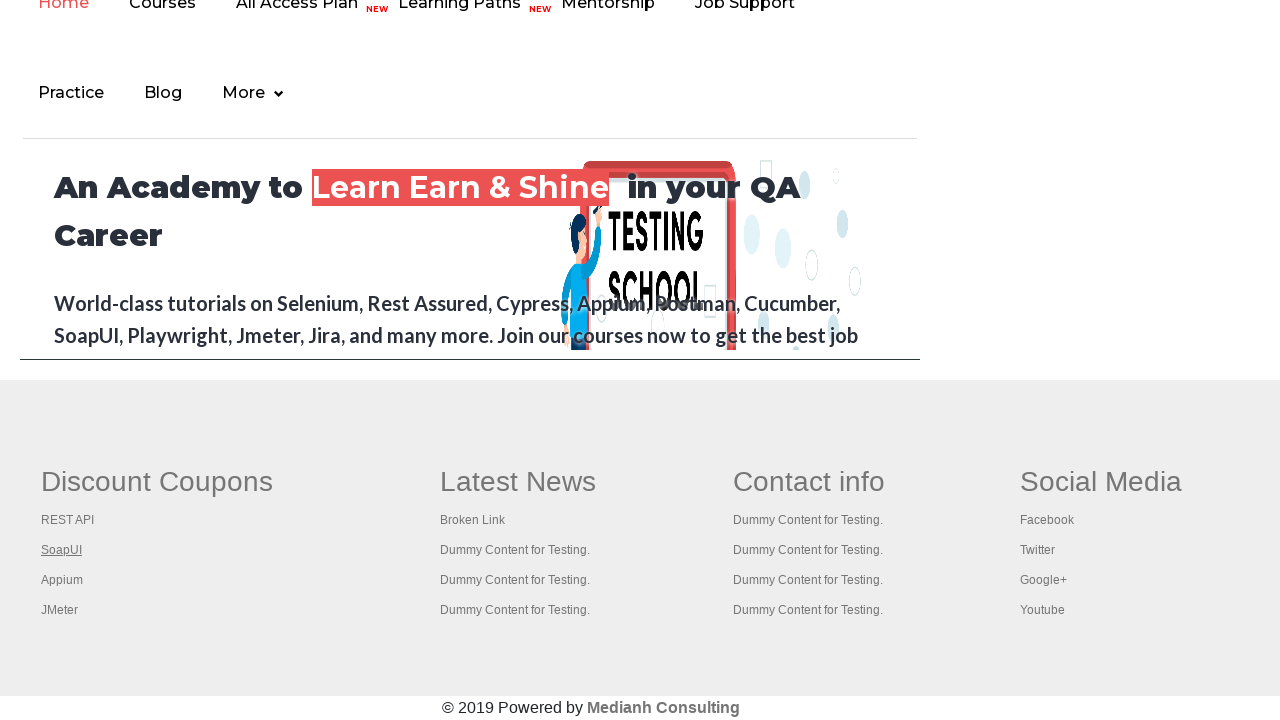

Opened link 3 in new tab using Ctrl+Click at (62, 580) on #gf-BIG >> xpath=//table/tbody/tr/td[1]/ul >> a >> nth=3
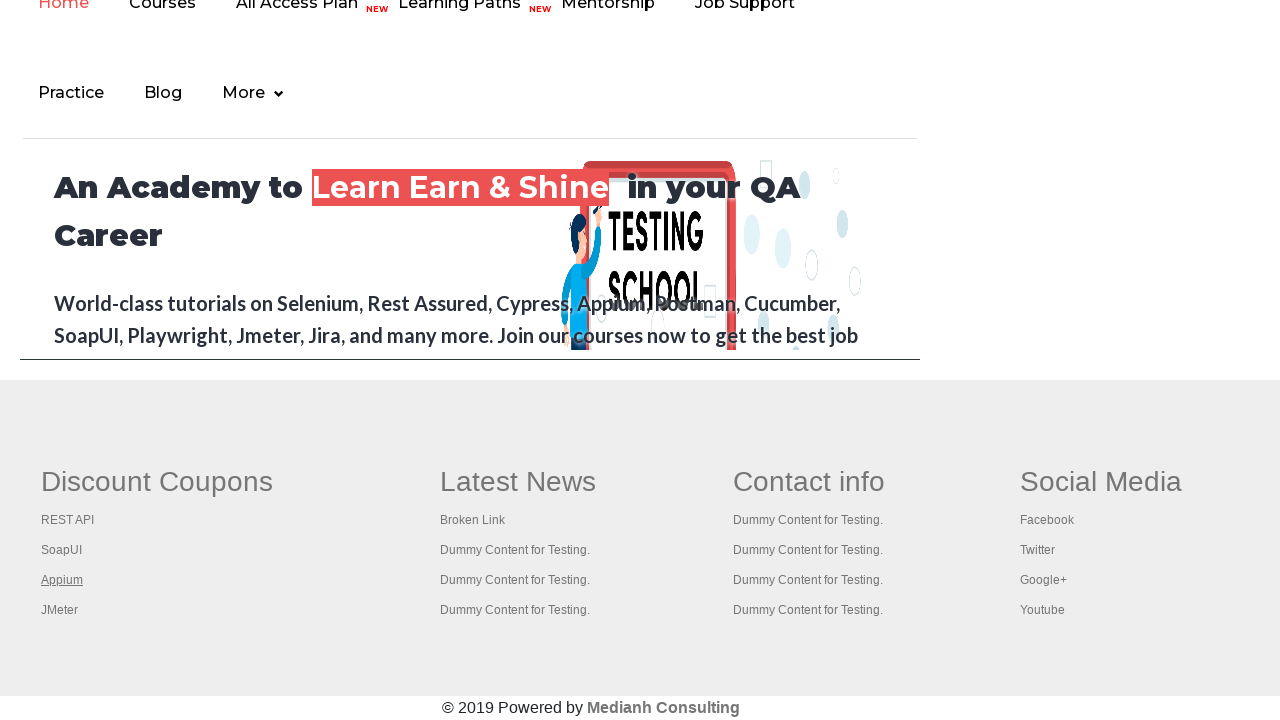

Opened link 4 in new tab using Ctrl+Click at (60, 610) on #gf-BIG >> xpath=//table/tbody/tr/td[1]/ul >> a >> nth=4
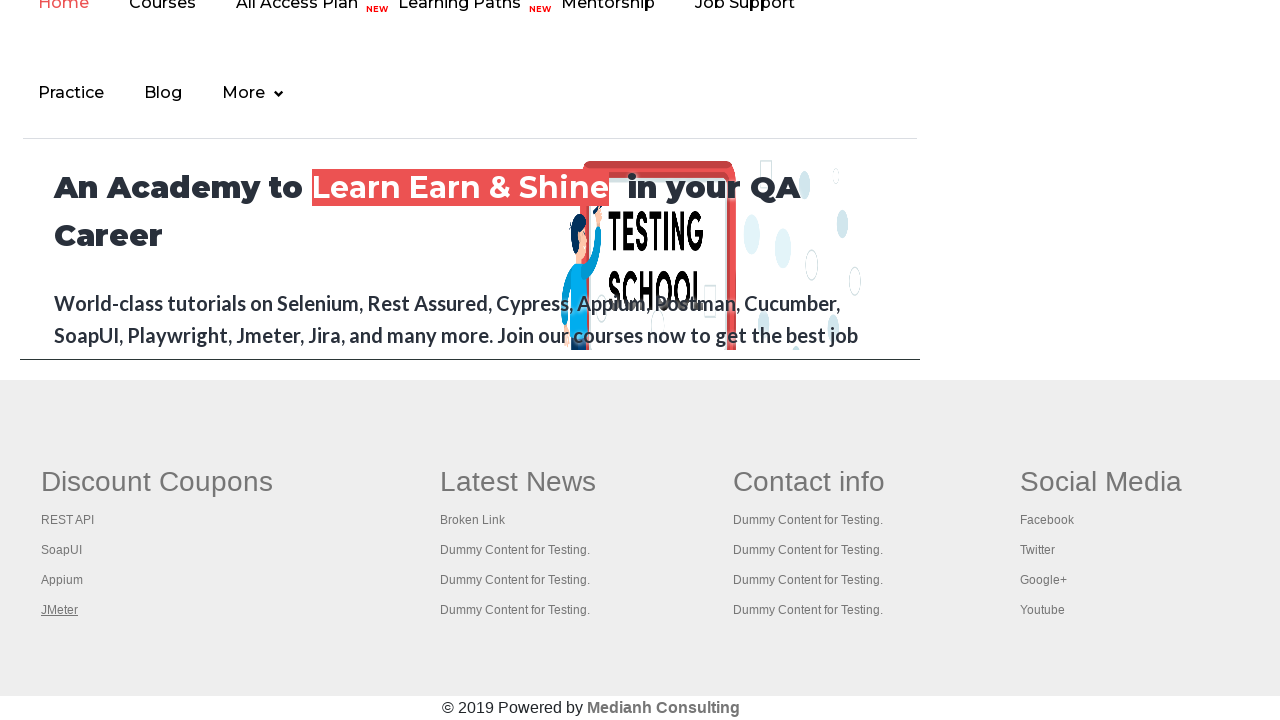

Waited 2000ms for all new tabs to load
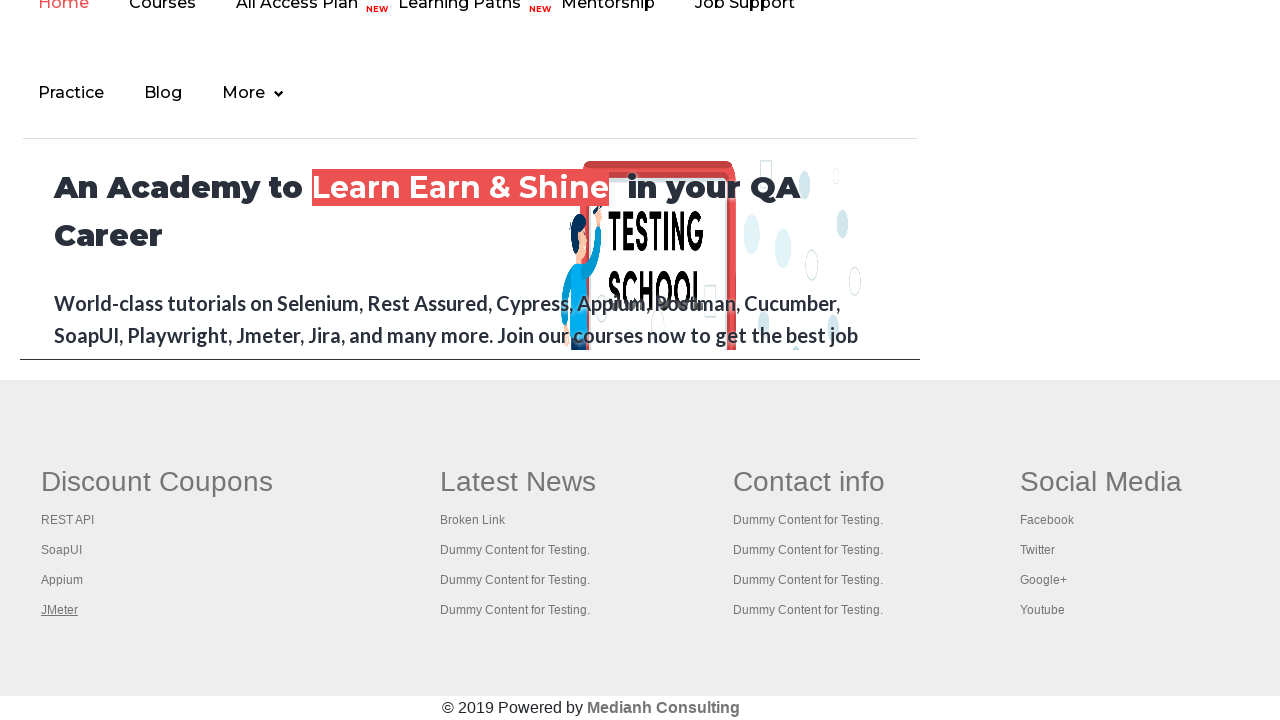

Retrieved all 5 open pages from context
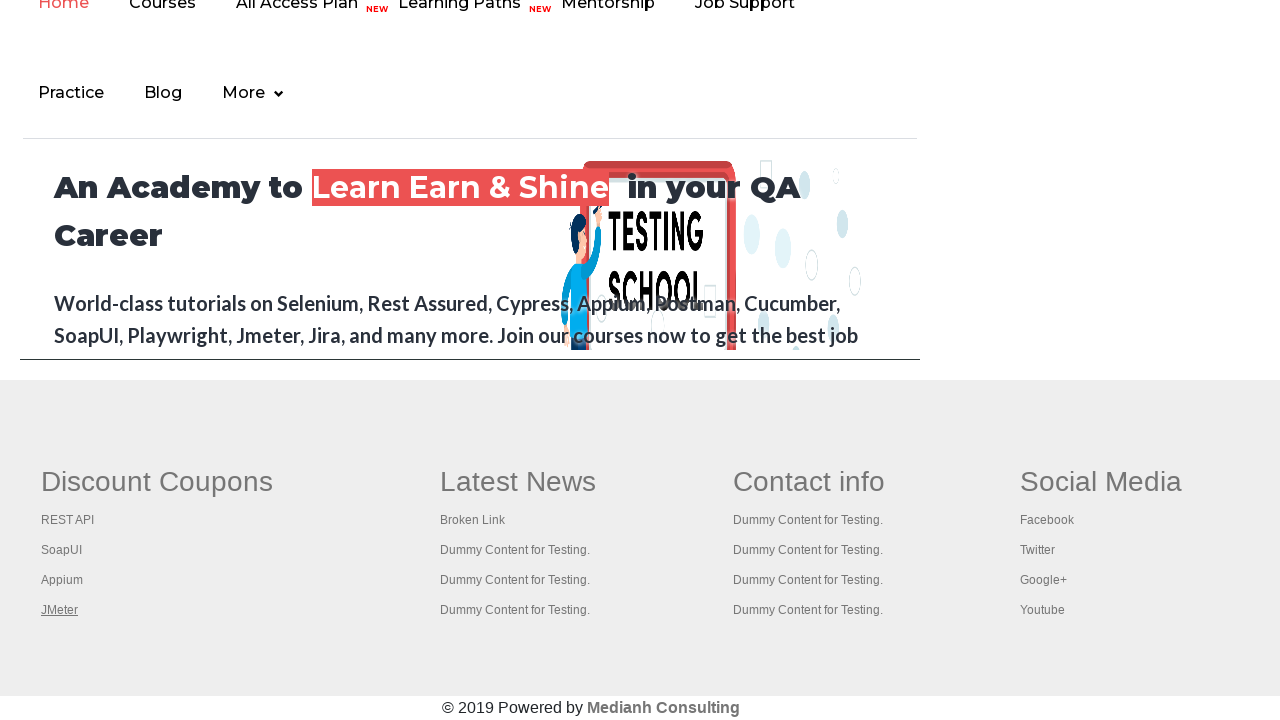

Brought page 'https://rahulshettyacademy.com/AutomationPractice/' to front
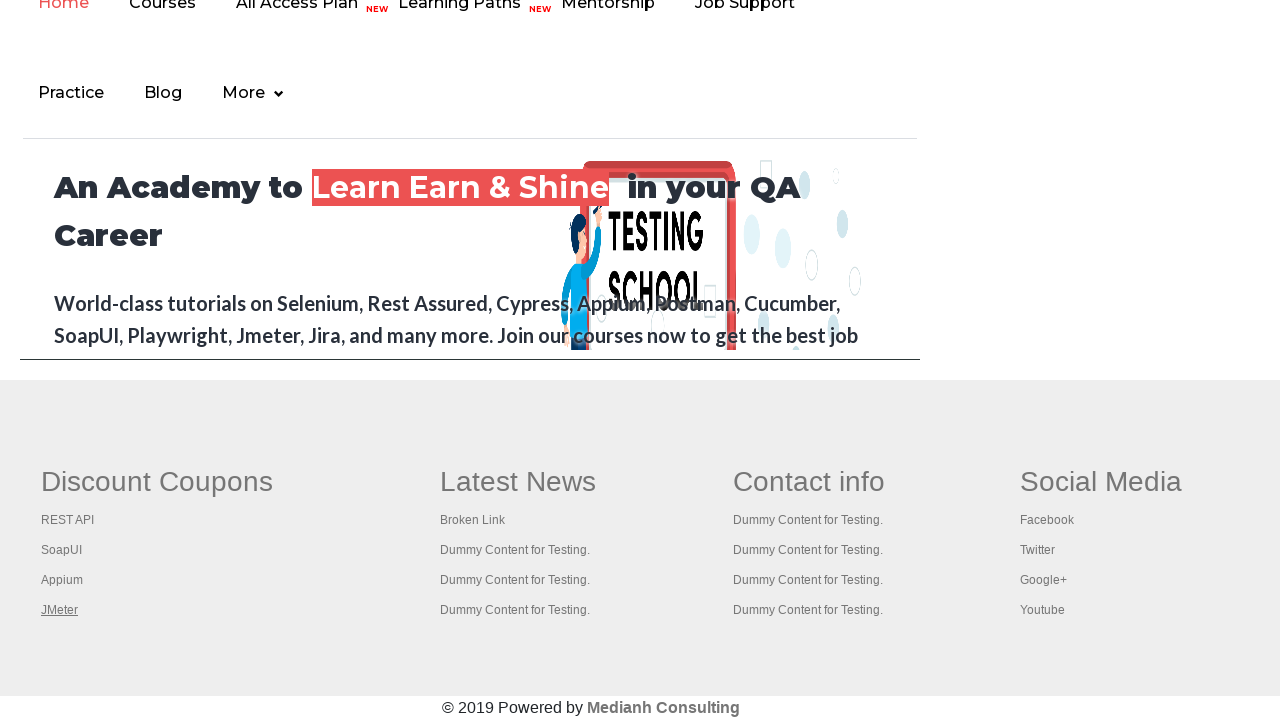

Verified page 'https://rahulshettyacademy.com/AutomationPractice/' loaded successfully
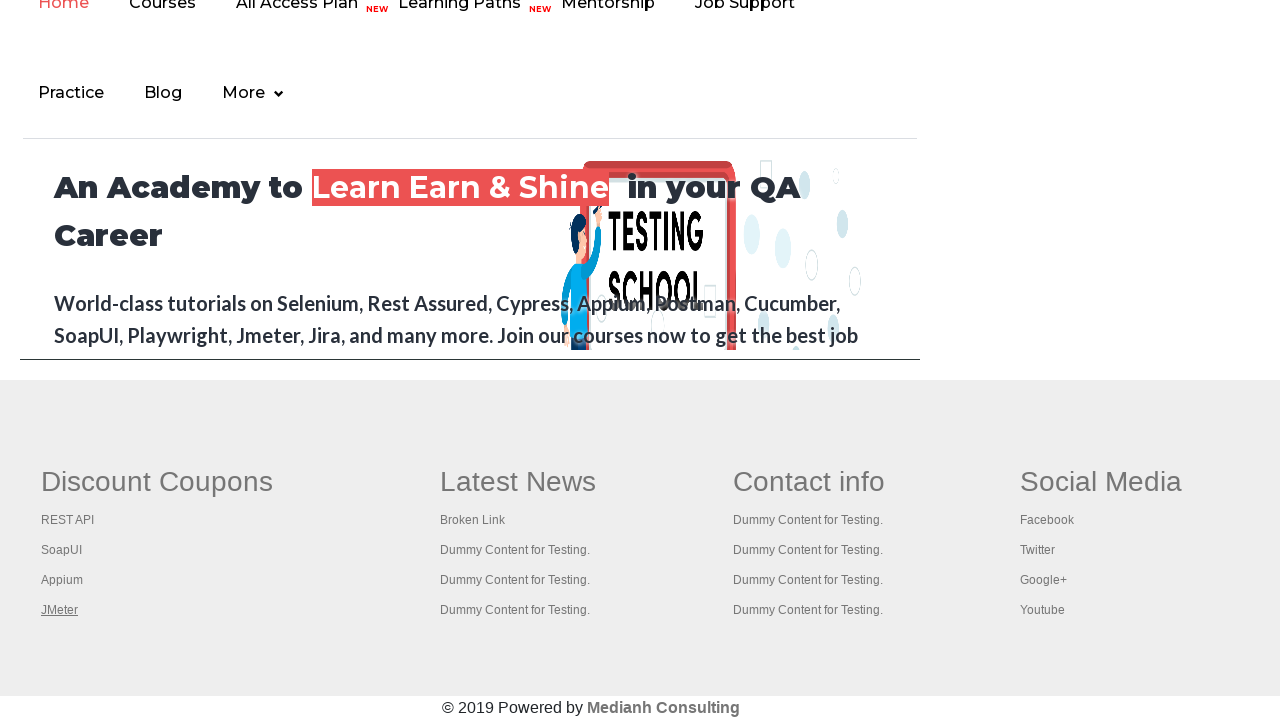

Brought page 'https://www.restapitutorial.com/' to front
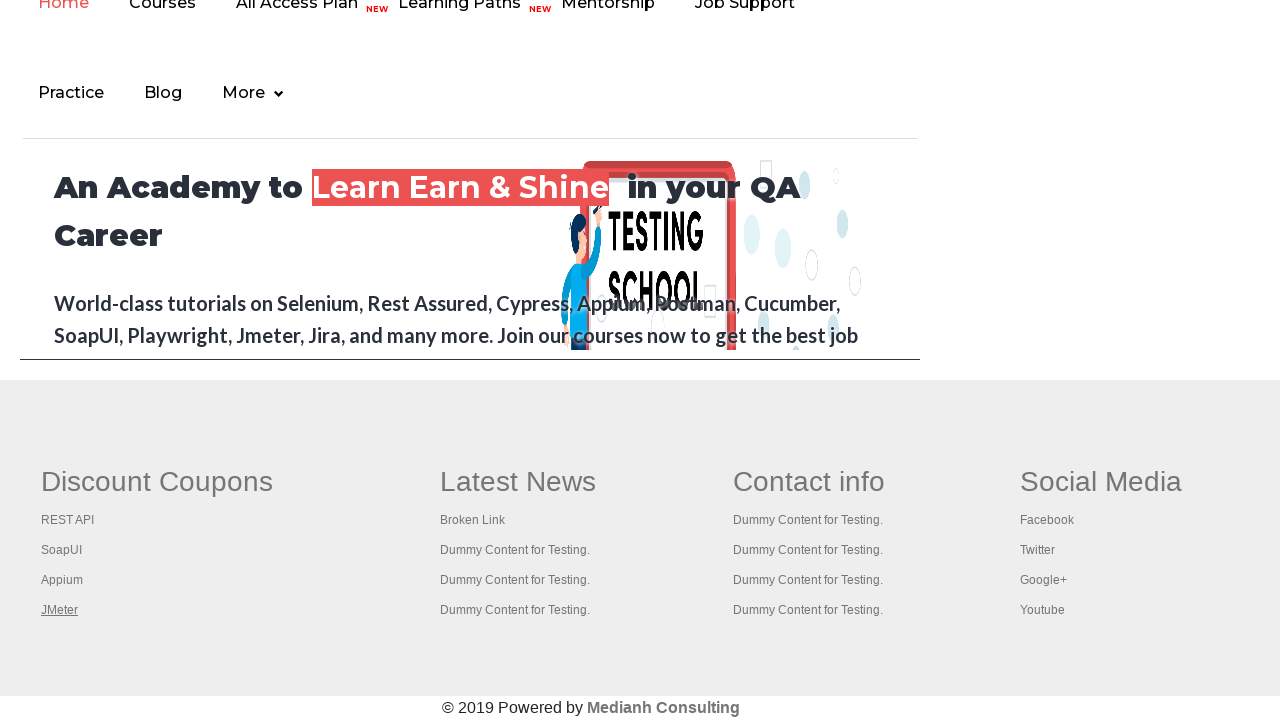

Verified page 'https://www.restapitutorial.com/' loaded successfully
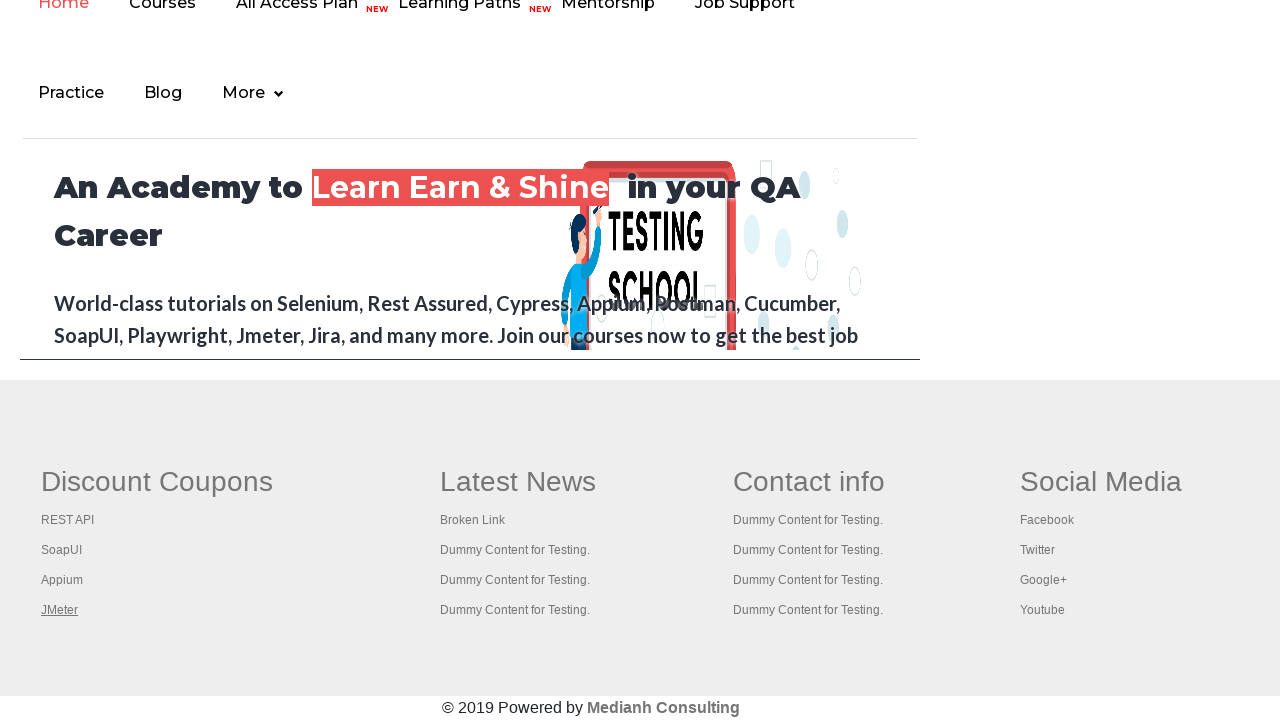

Brought page 'https://www.soapui.org/' to front
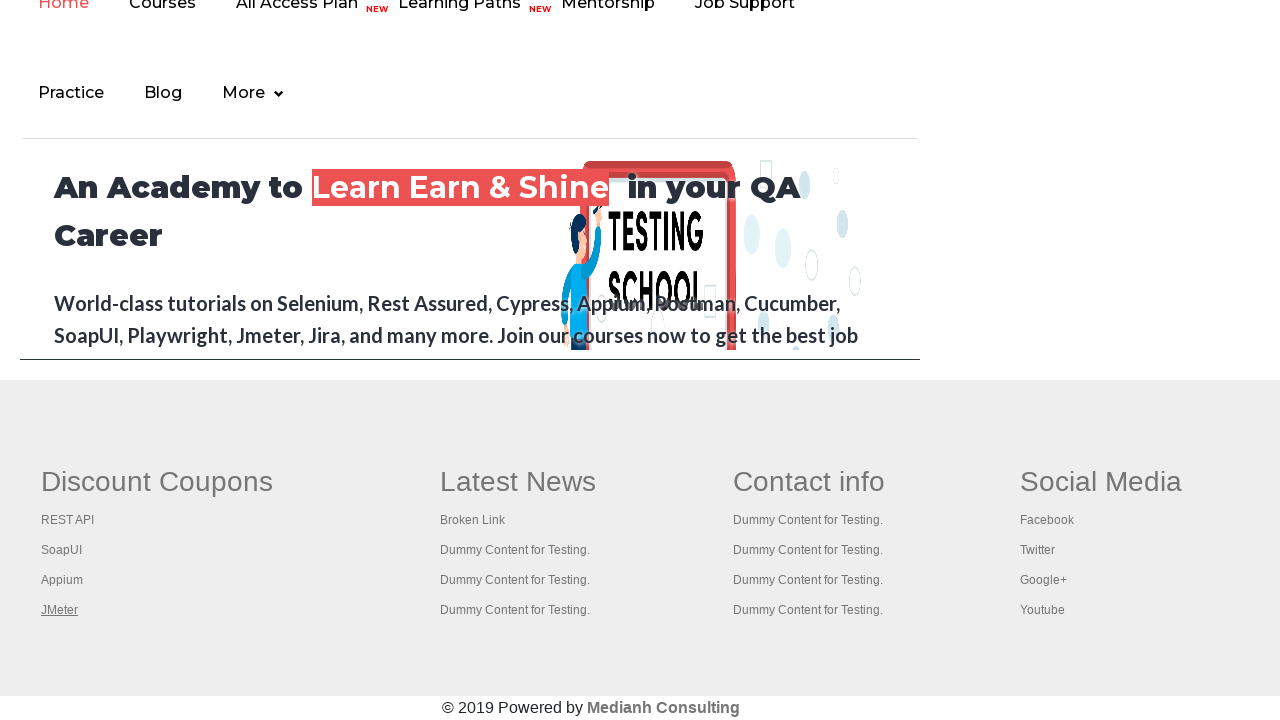

Verified page 'https://www.soapui.org/' loaded successfully
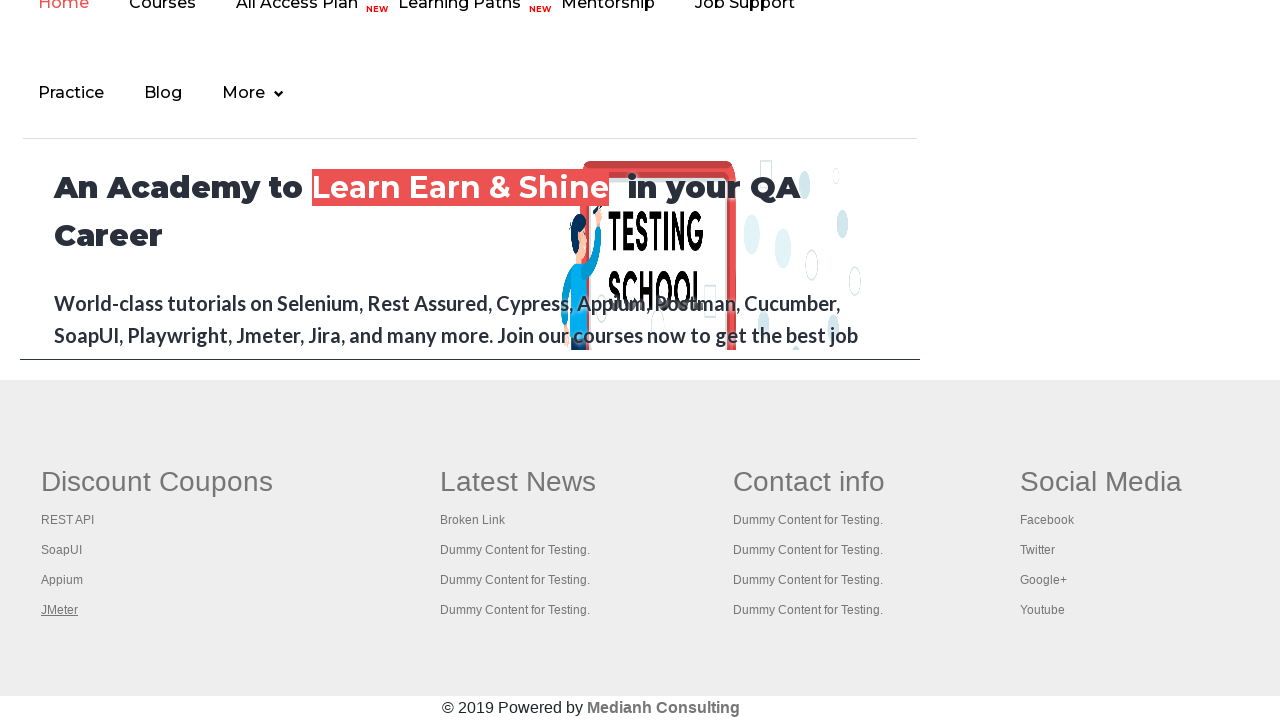

Brought page 'https://courses.rahulshettyacademy.com/p/appium-tutorial' to front
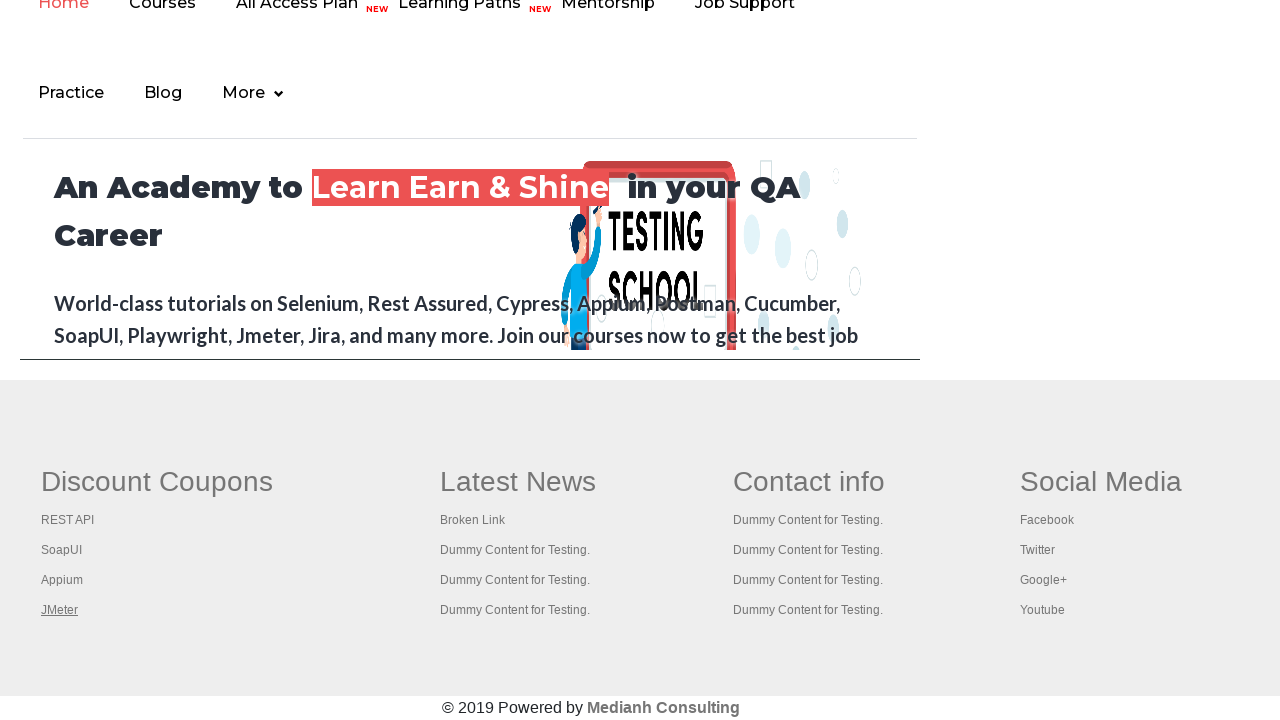

Verified page 'https://courses.rahulshettyacademy.com/p/appium-tutorial' loaded successfully
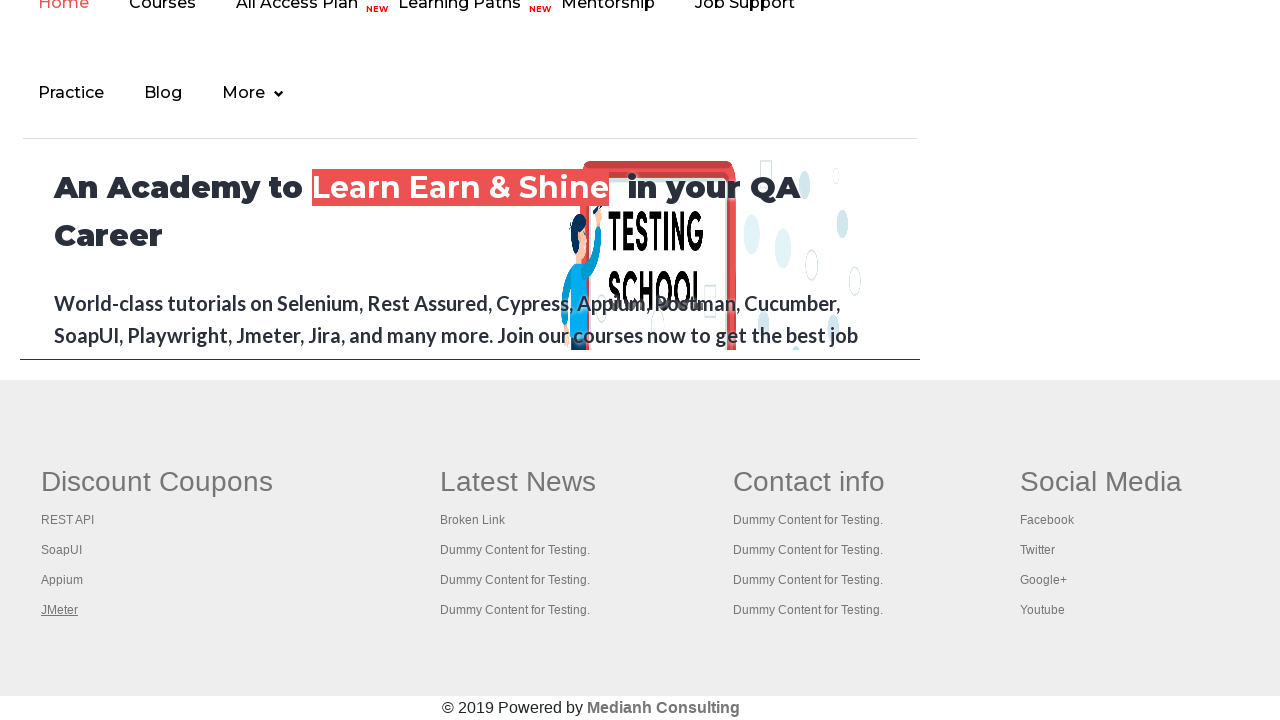

Brought page 'https://jmeter.apache.org/' to front
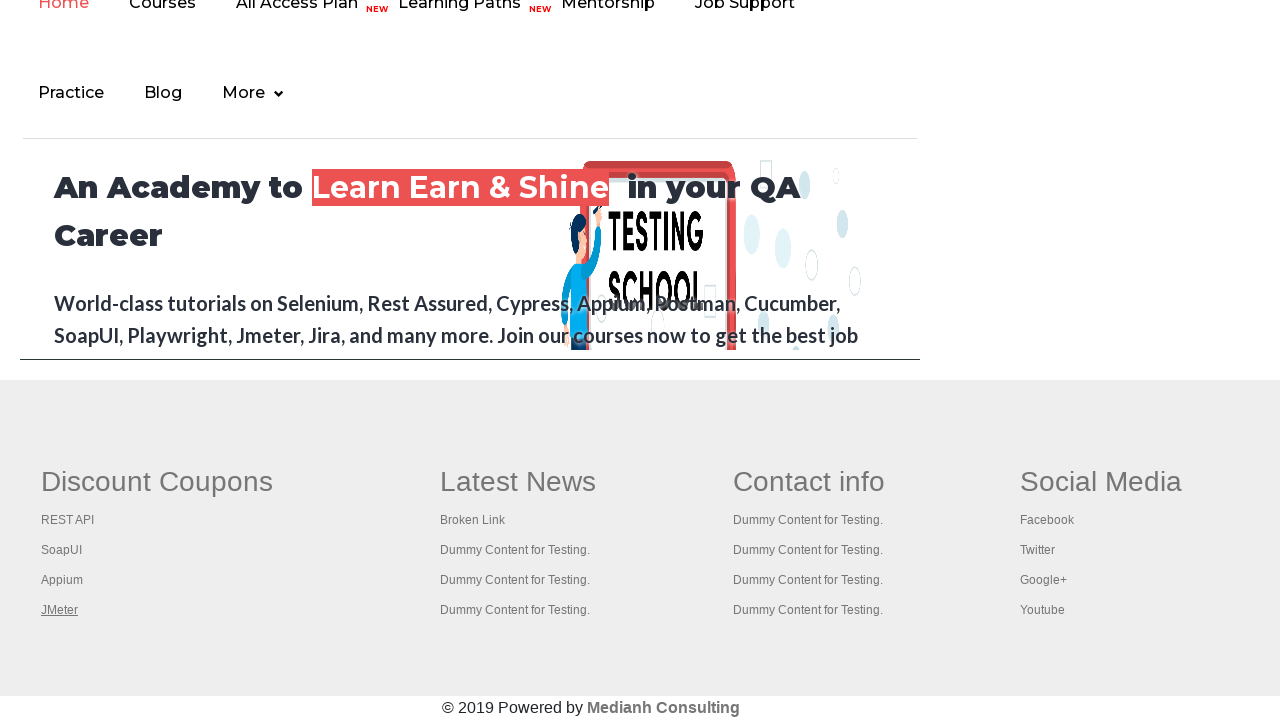

Verified page 'https://jmeter.apache.org/' loaded successfully
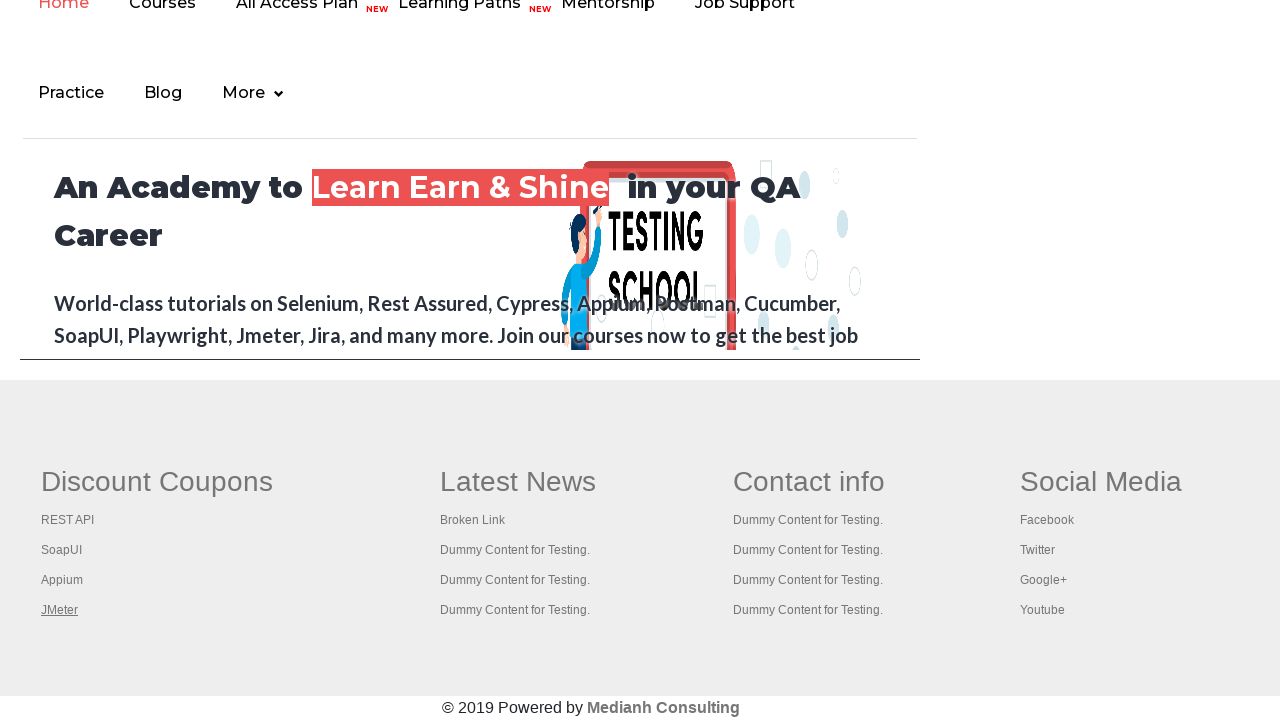

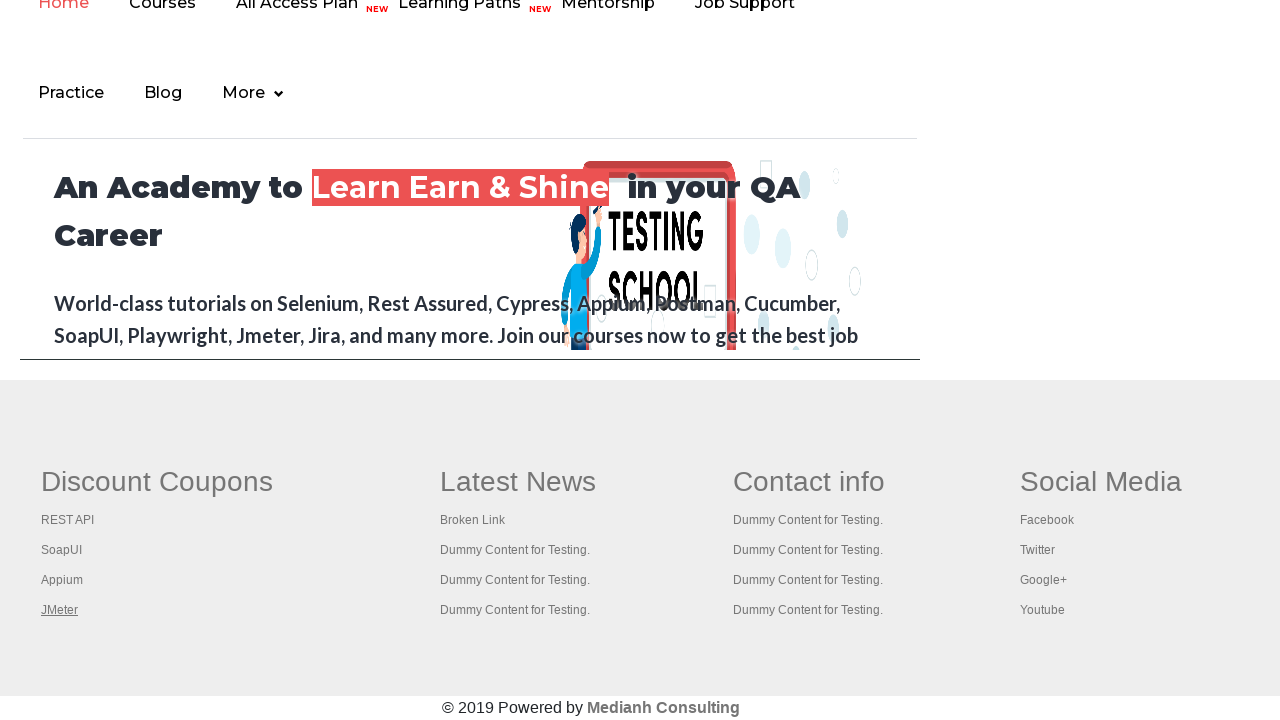